Tests adding four todos, marking two as completed, filtering by Completed, then filtering by Active.

Starting URL: https://todomvc.com/examples/react/dist/#/

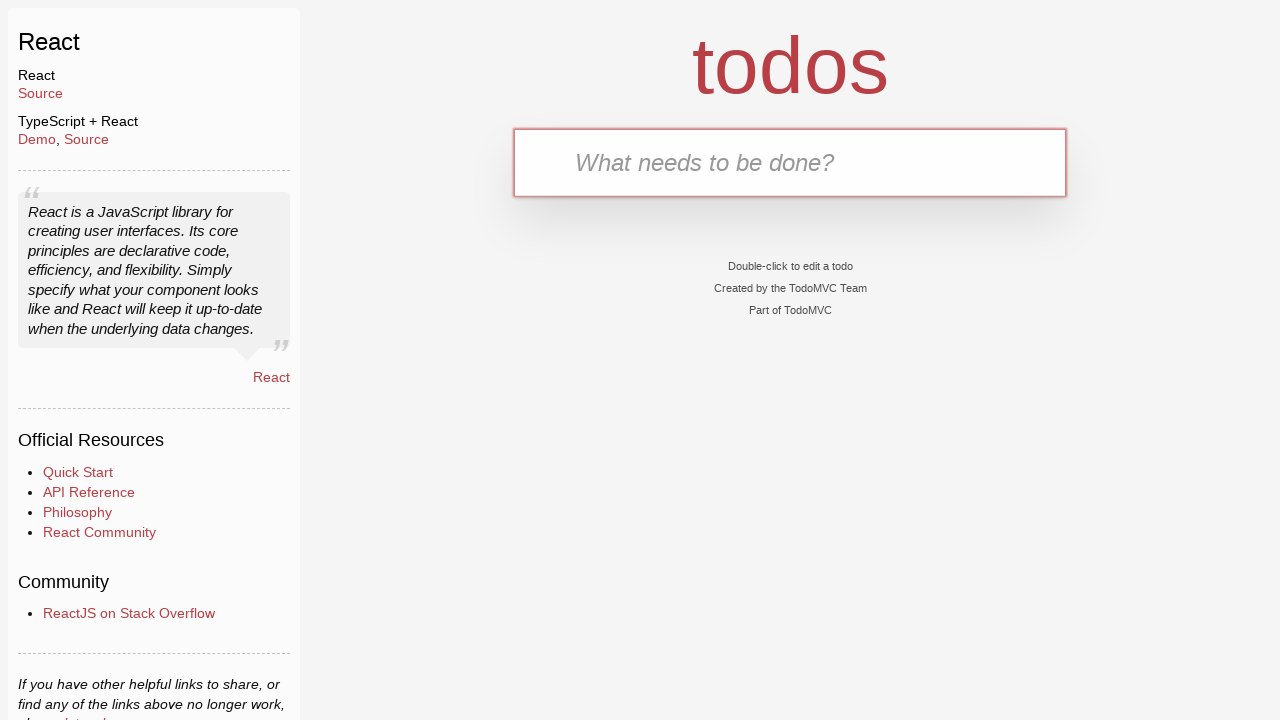

Clicked on the todo text input field at (790, 162) on internal:testid=[data-testid="text-input"s]
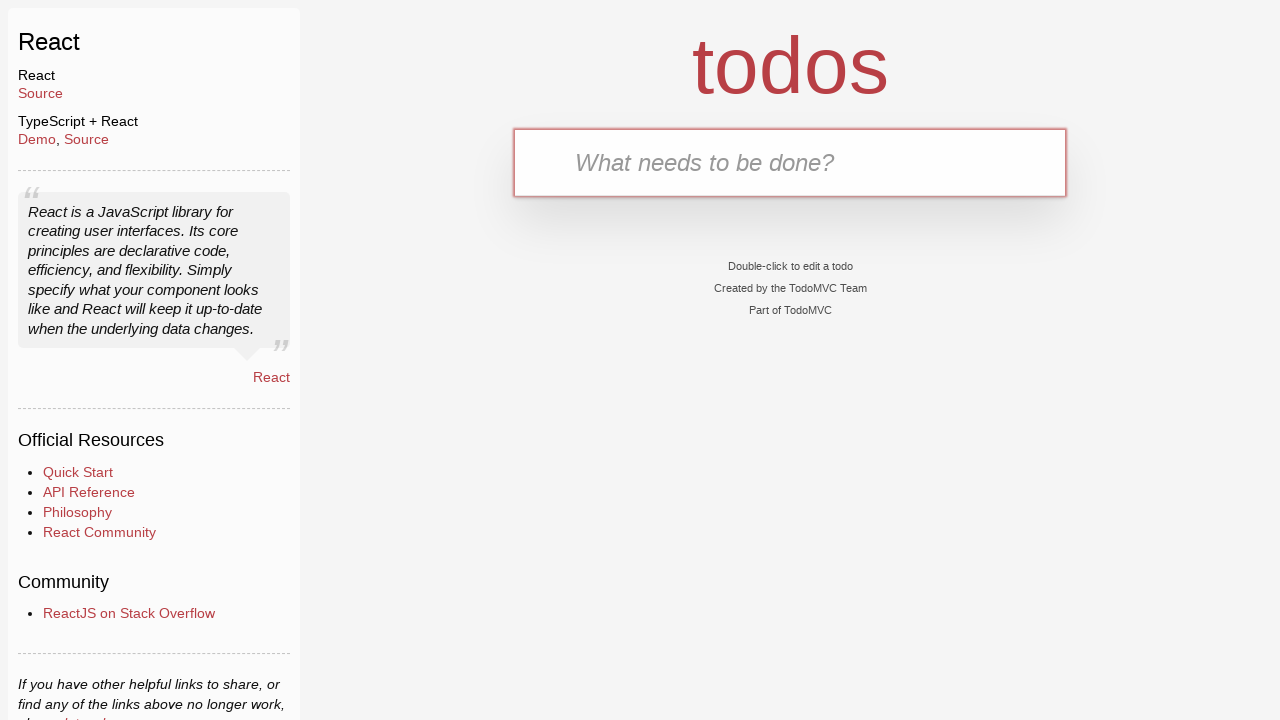

Filled text input with first todo '1 нотаток' on internal:testid=[data-testid="text-input"s]
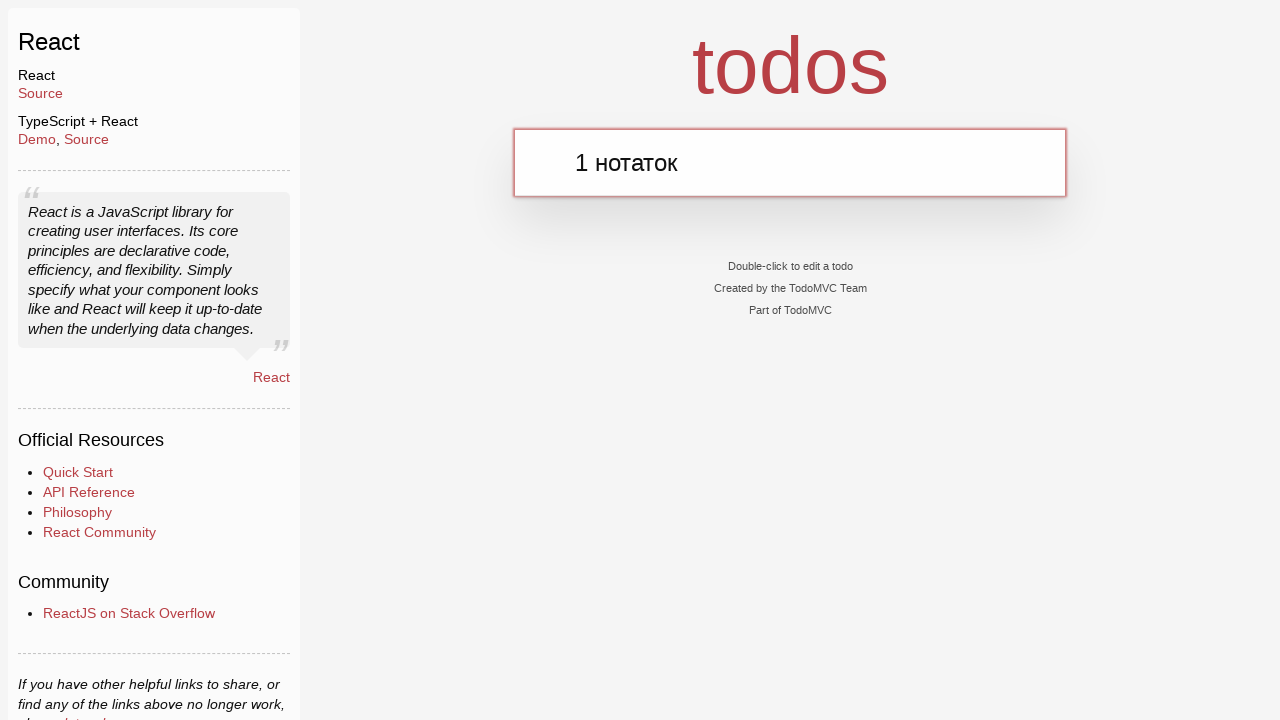

Pressed Enter to add first todo on internal:testid=[data-testid="text-input"s]
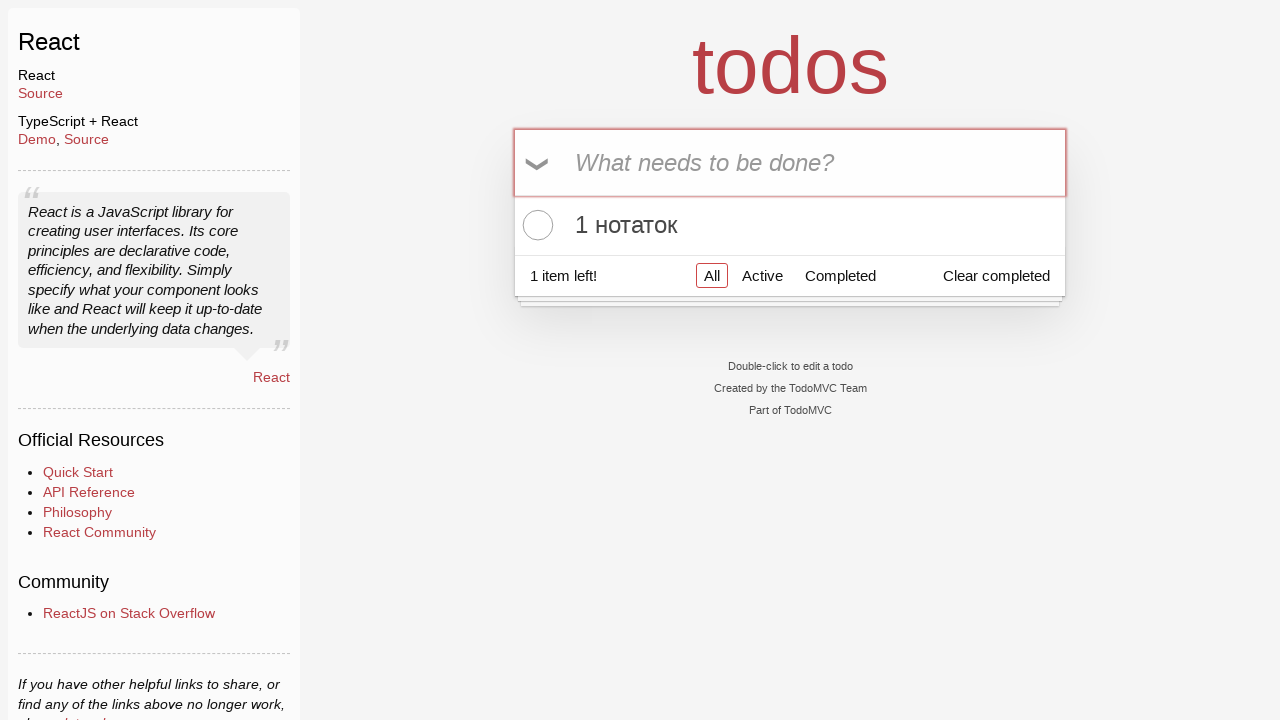

Filled text input with second todo '2 нотаток' on internal:testid=[data-testid="text-input"s]
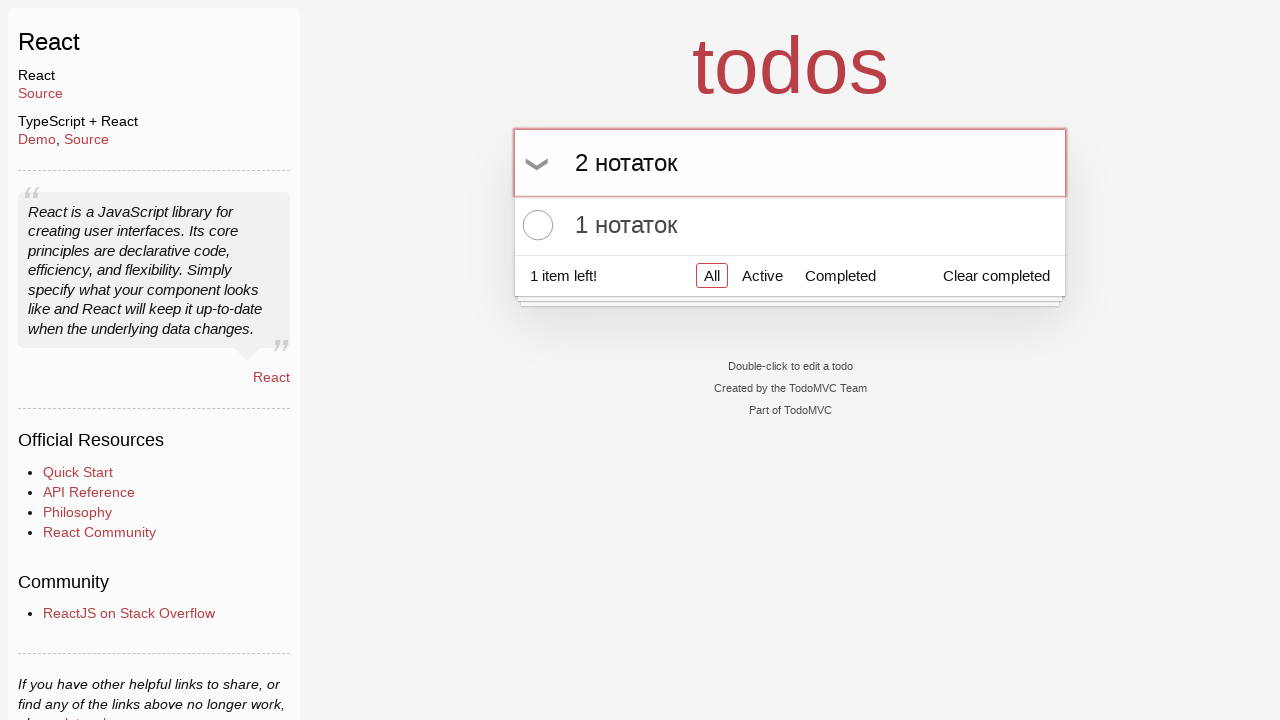

Pressed Enter to add second todo on internal:testid=[data-testid="text-input"s]
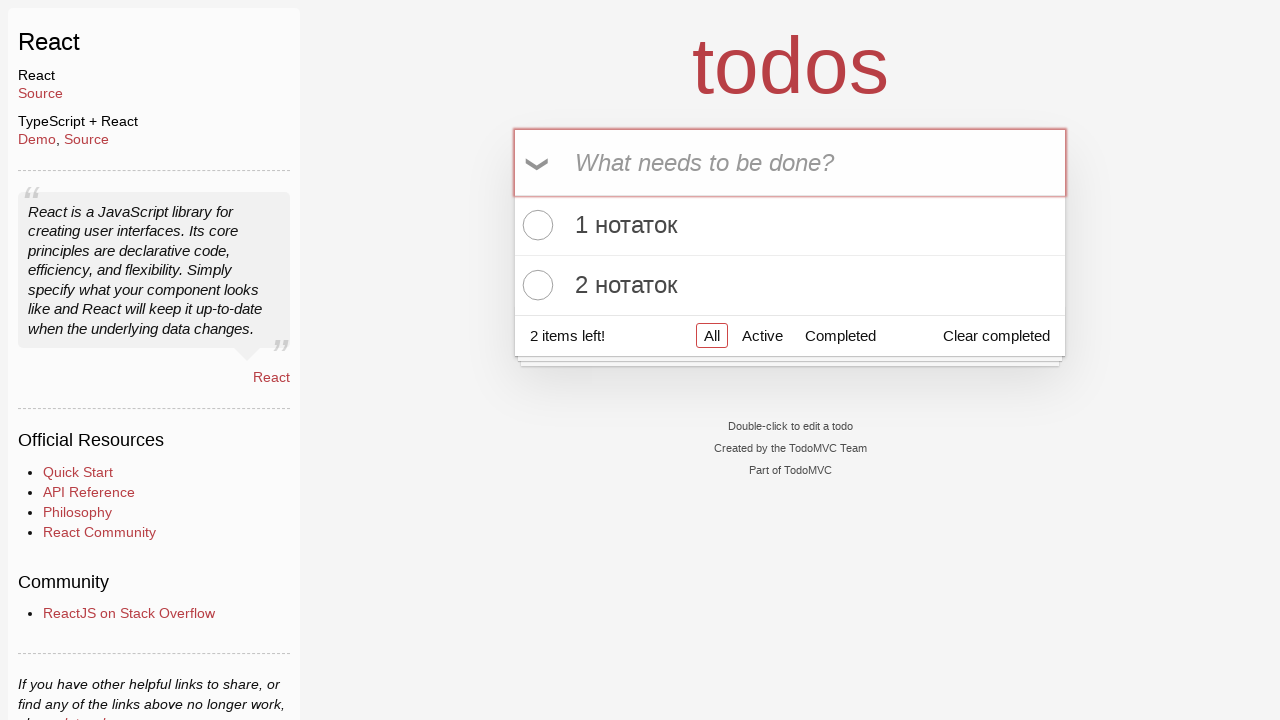

Filled text input with third todo '3нотаток' on internal:testid=[data-testid="text-input"s]
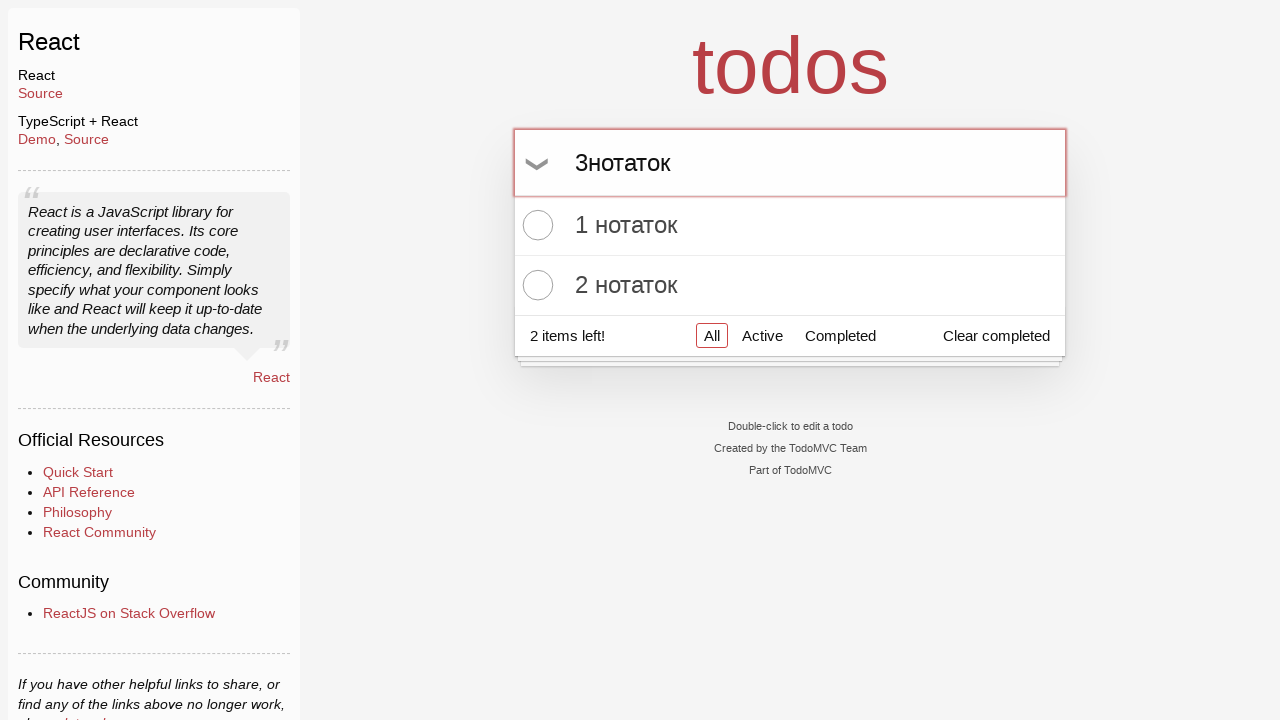

Pressed Enter to add third todo on internal:testid=[data-testid="text-input"s]
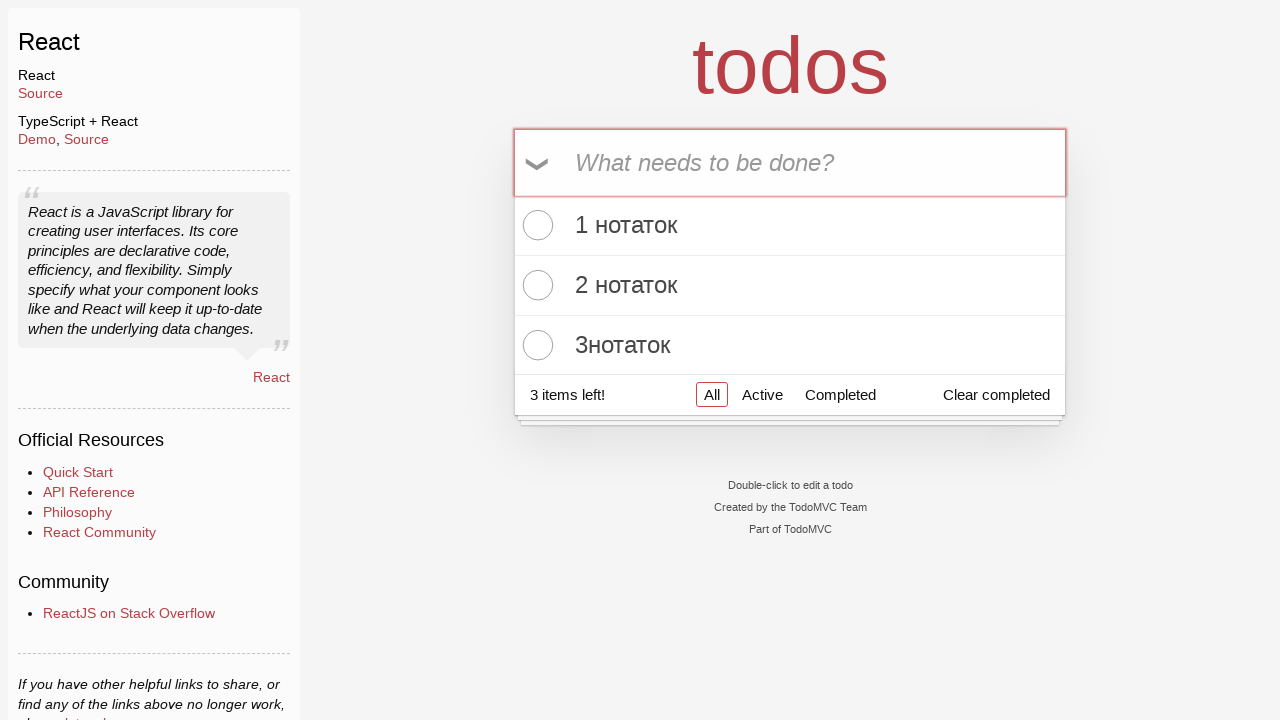

Filled text input with fourth todo '4 нотаток' on internal:testid=[data-testid="text-input"s]
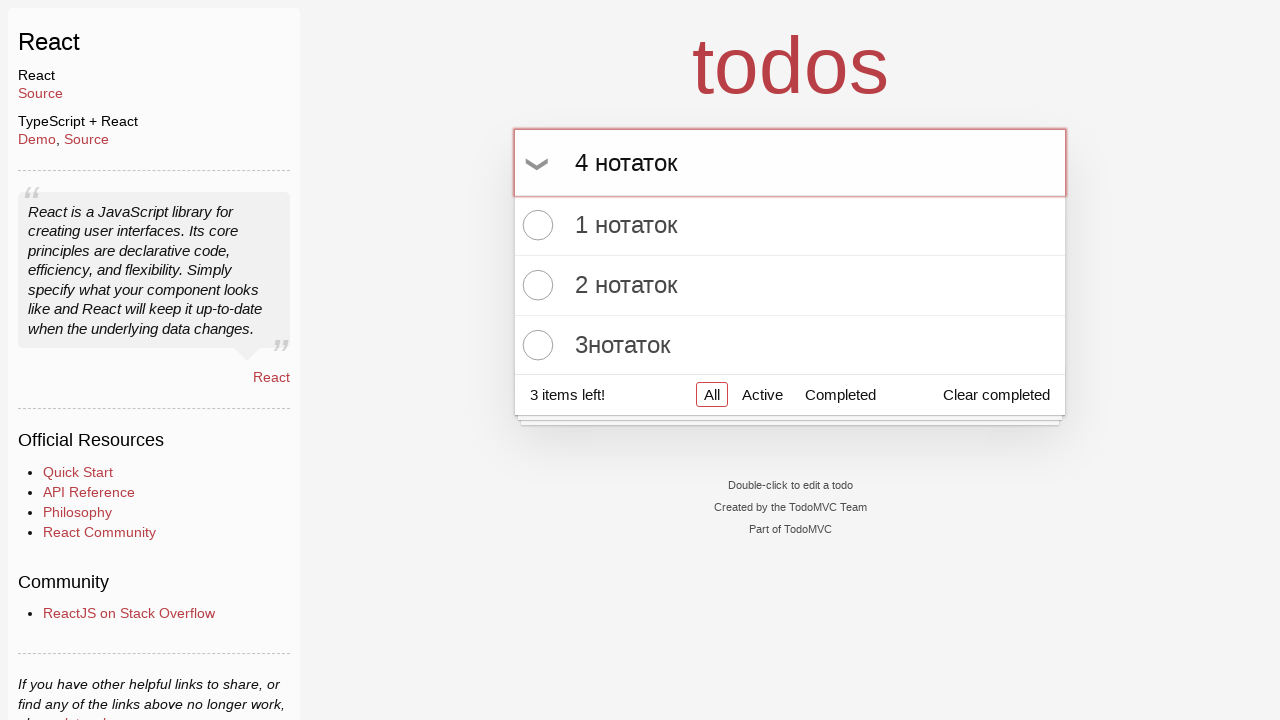

Pressed Enter to add fourth todo on internal:testid=[data-testid="text-input"s]
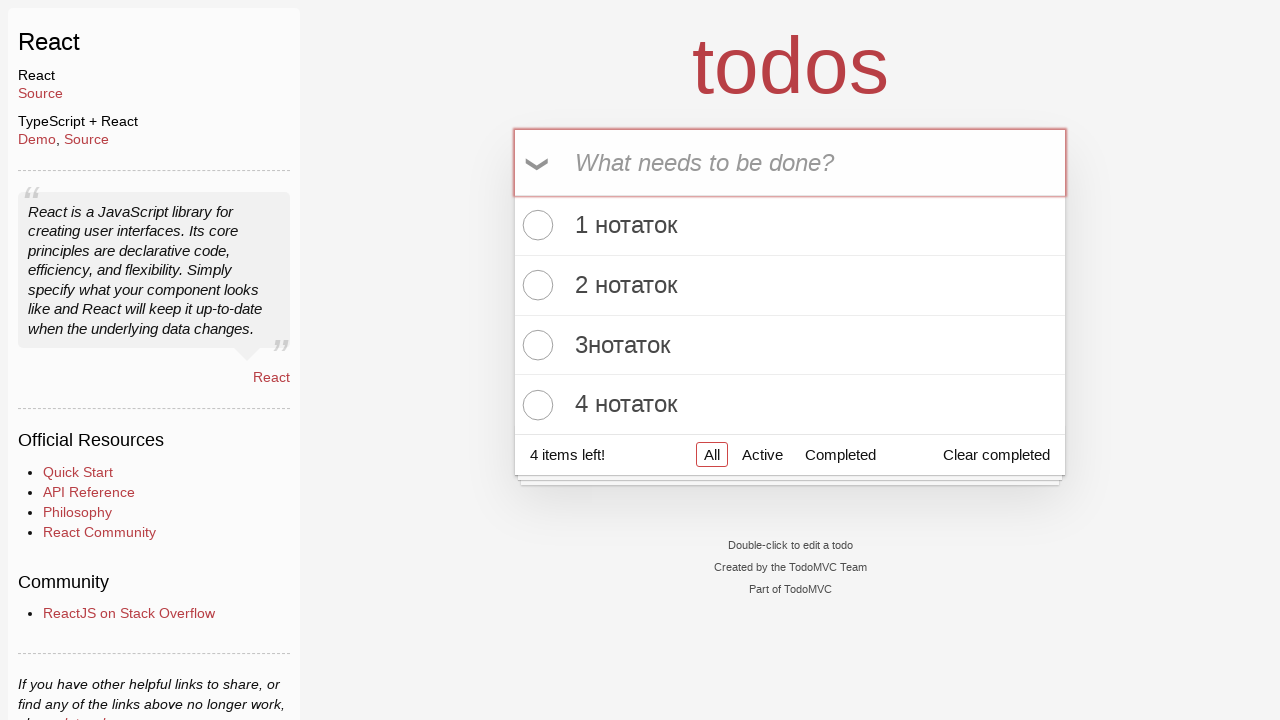

Marked second todo '2 нотаток' as completed at (535, 285) on div >> internal:has-text="2 \u043d\u043e\u0442\u0430\u0442\u043e\u043a"i >> inte
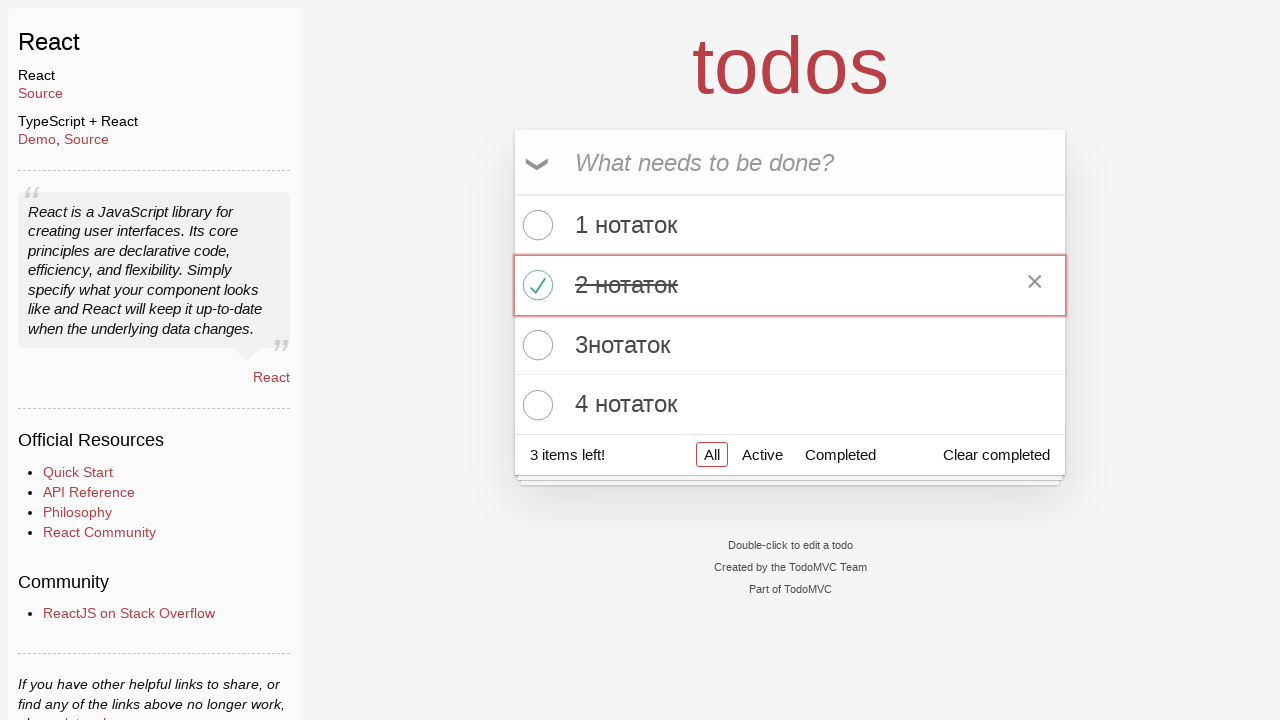

Marked third todo '3нотаток' as completed at (535, 345) on div >> internal:has-text="3\u043d\u043e\u0442\u0430\u0442\u043e\u043a"i >> inter
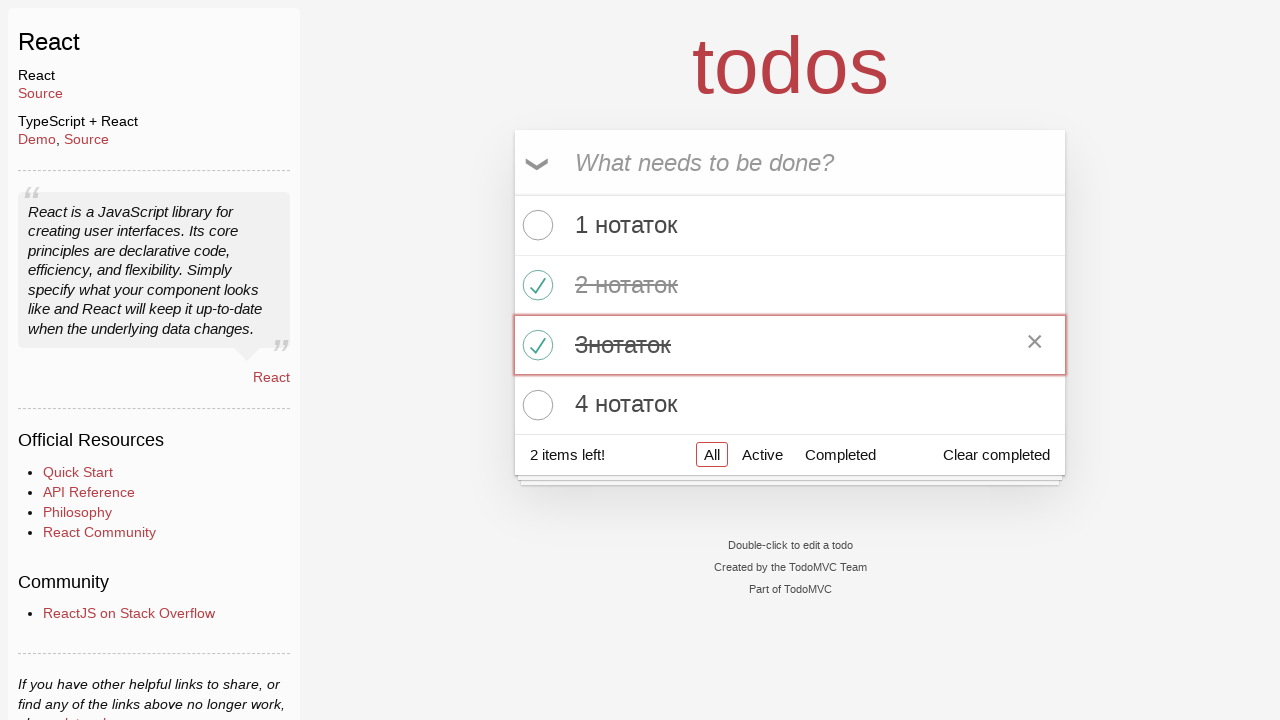

Clicked on Completed filter to view only completed todos at (840, 455) on internal:role=link[name="Completed"i]
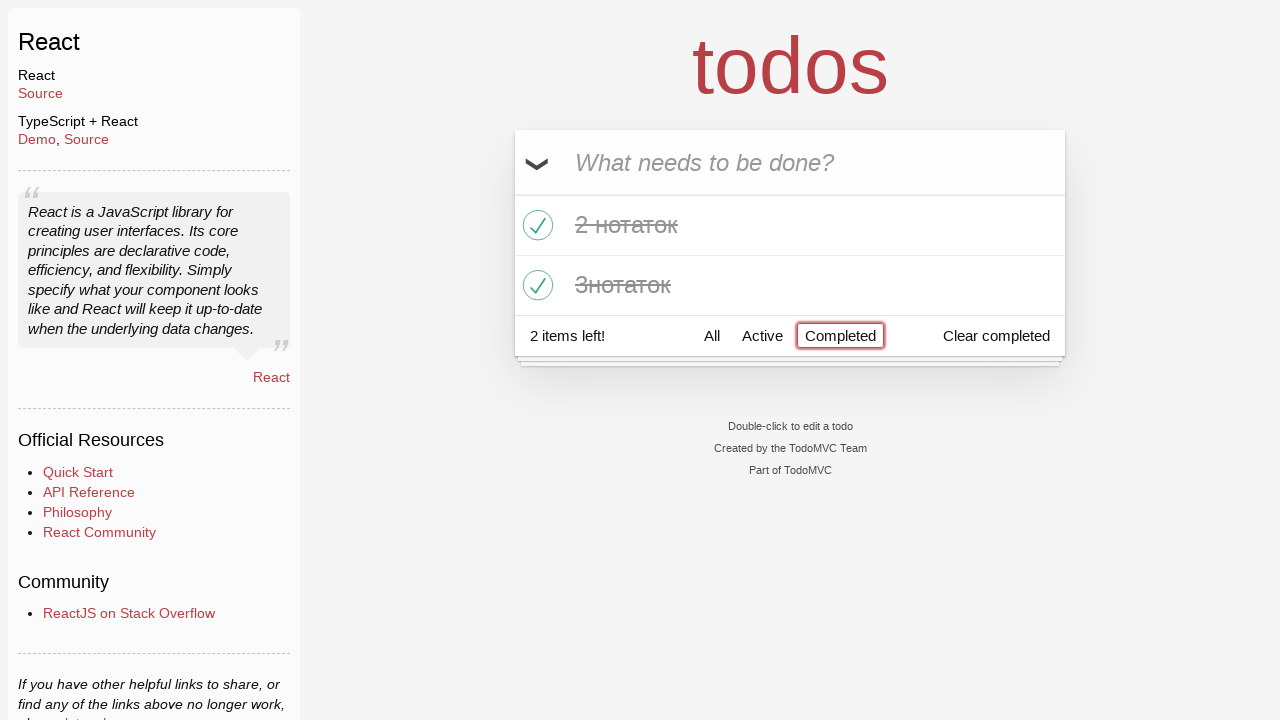

Clicked on Active filter to view only active todos at (762, 335) on internal:role=link[name="Active"i]
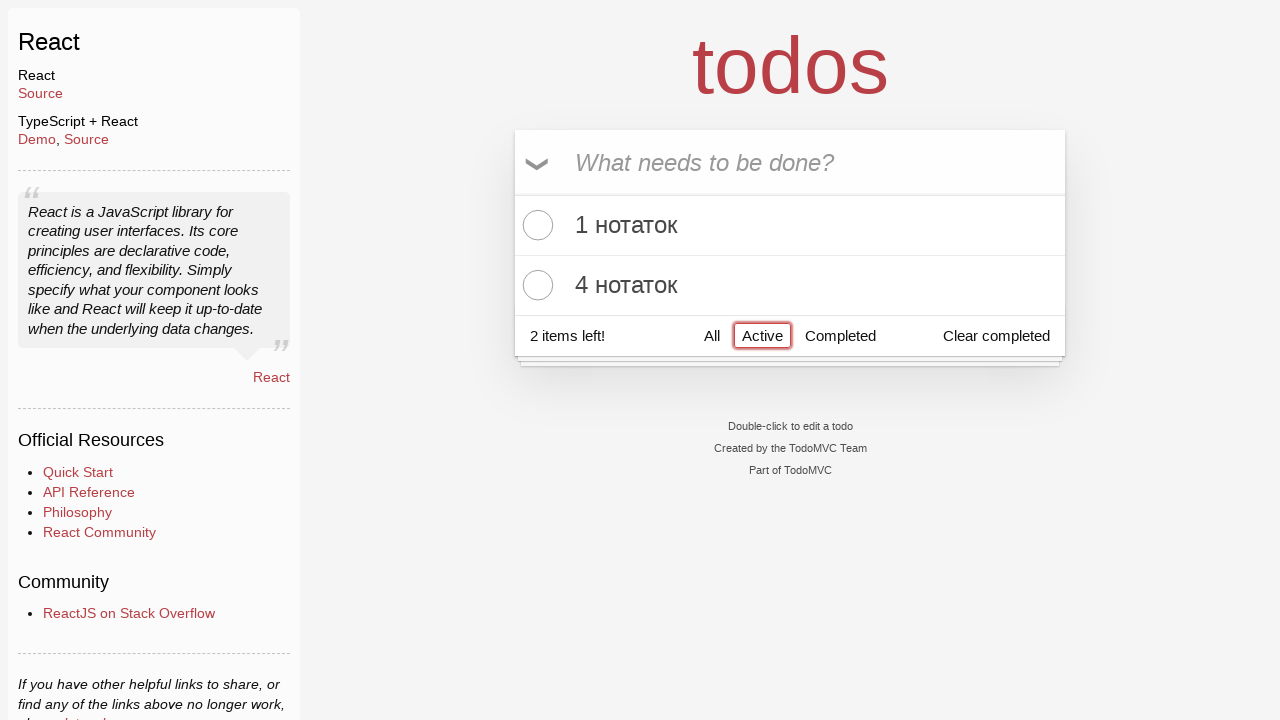

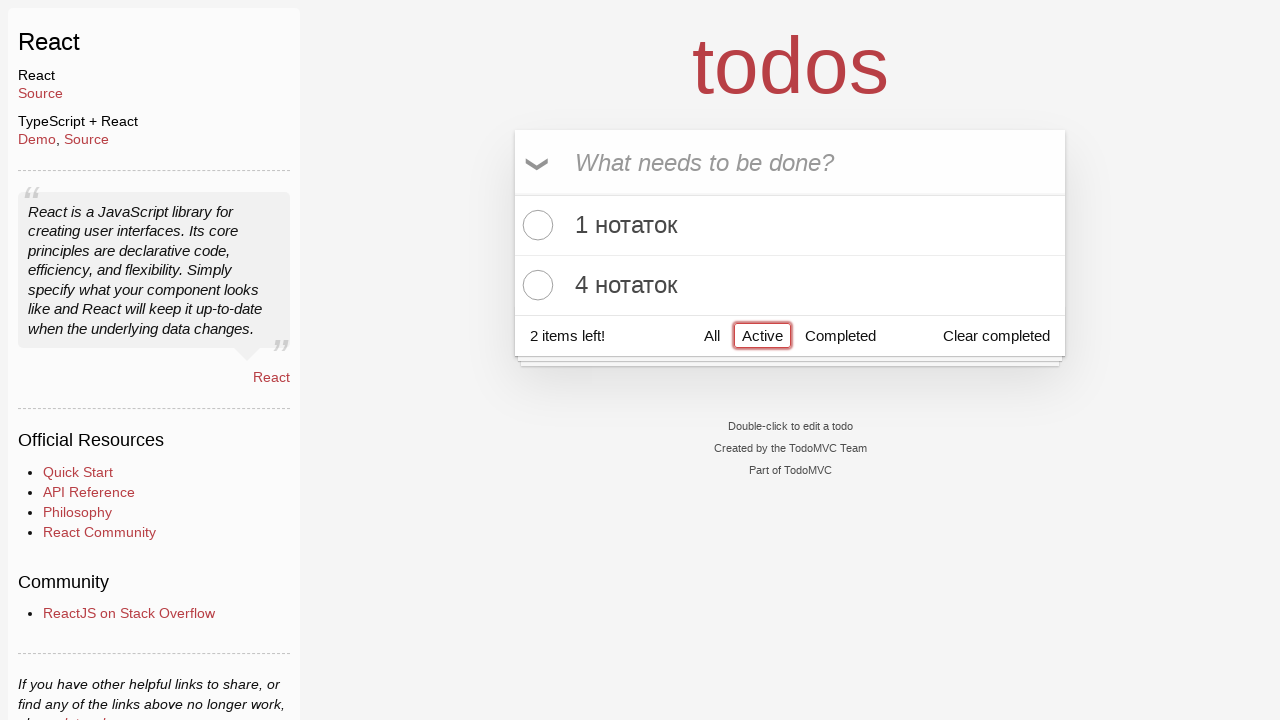